Tests that clicking the "Community Guidelines" link in the footer navigates to the /community_guidelines page

Starting URL: https://scratch.mit.edu

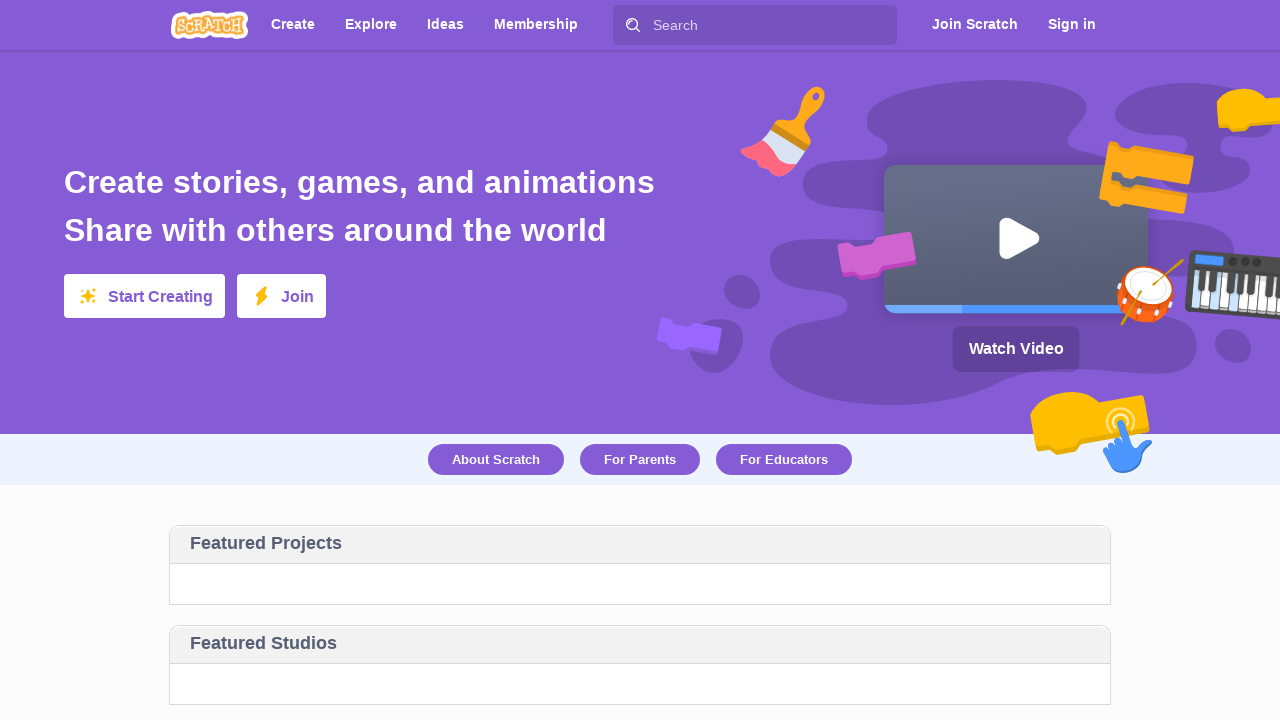

Footer element loaded
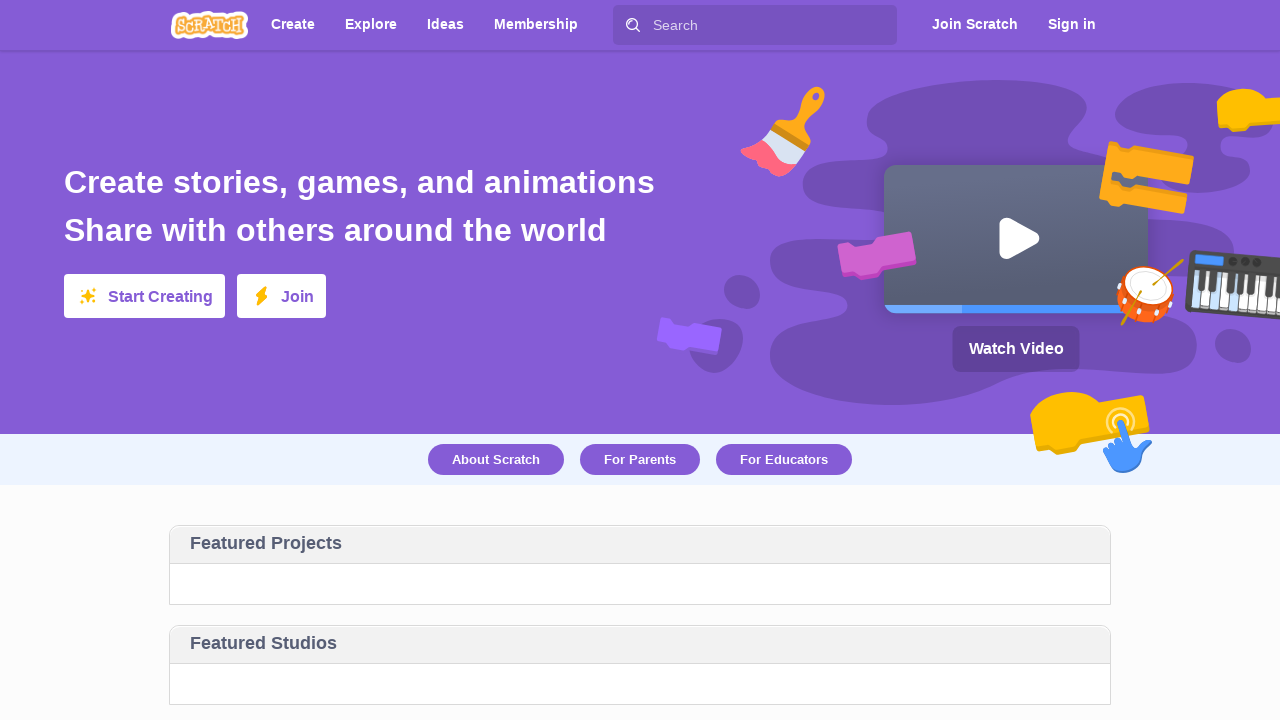

Clicked 'Community Guidelines' link in footer at (431, 486) on #footer >> text=Community Guidelines
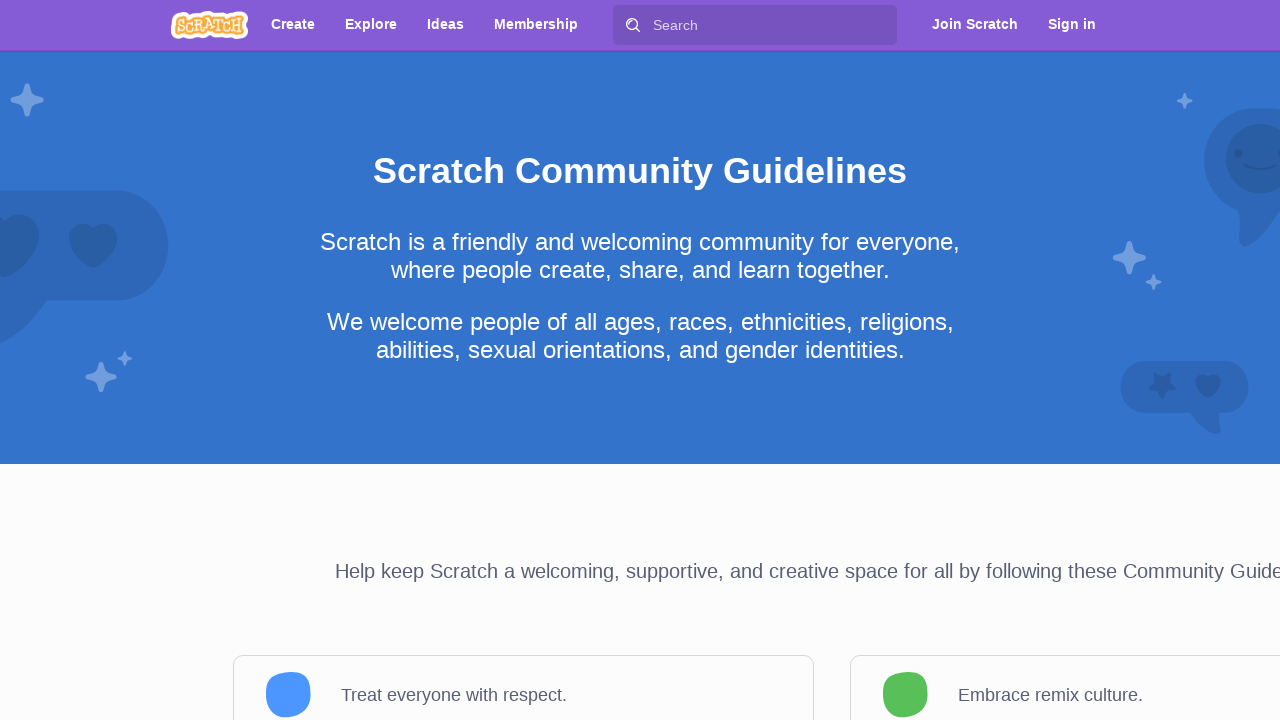

Navigation to /community_guidelines page completed
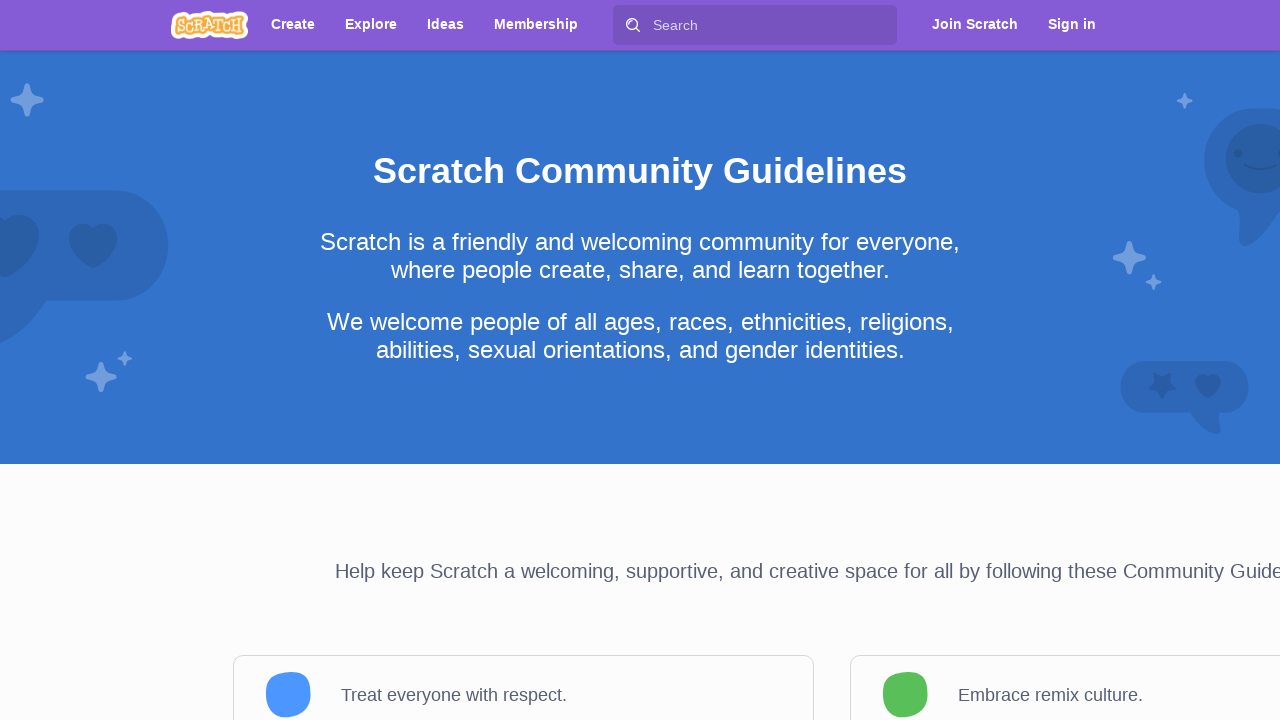

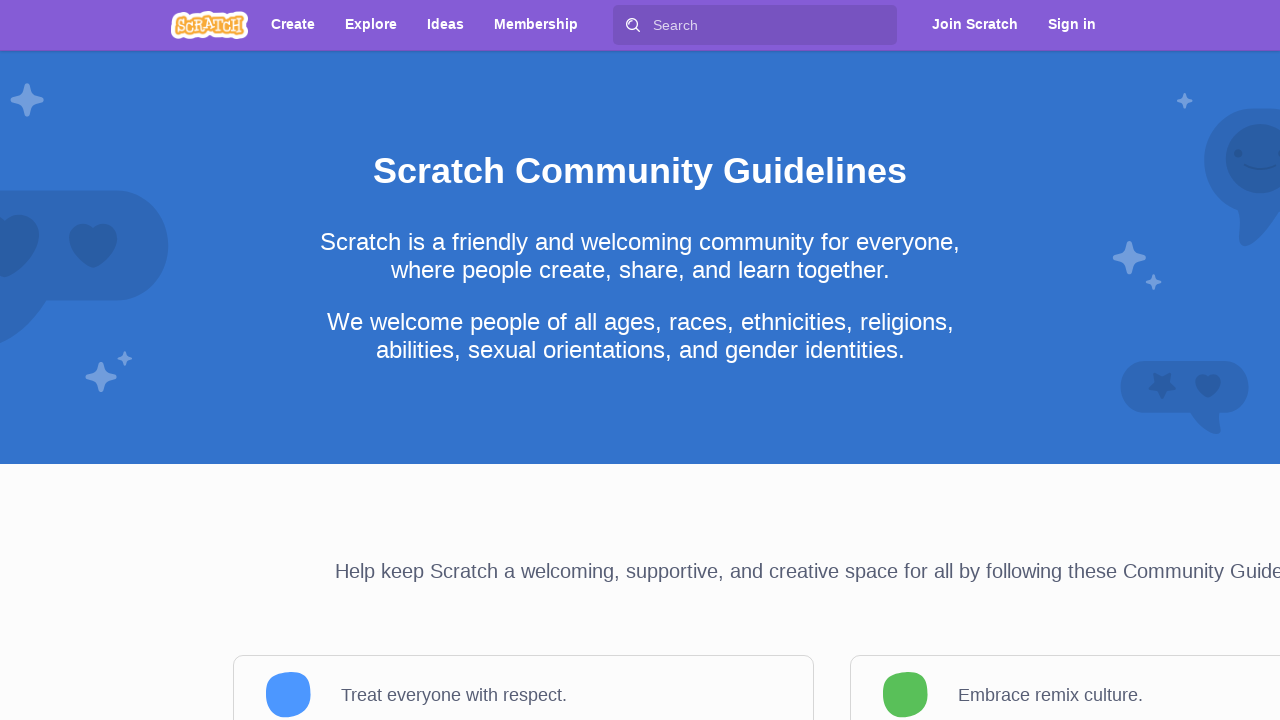